Tests editing a todo item by double-clicking, filling new text, and pressing Enter

Starting URL: https://demo.playwright.dev/todomvc

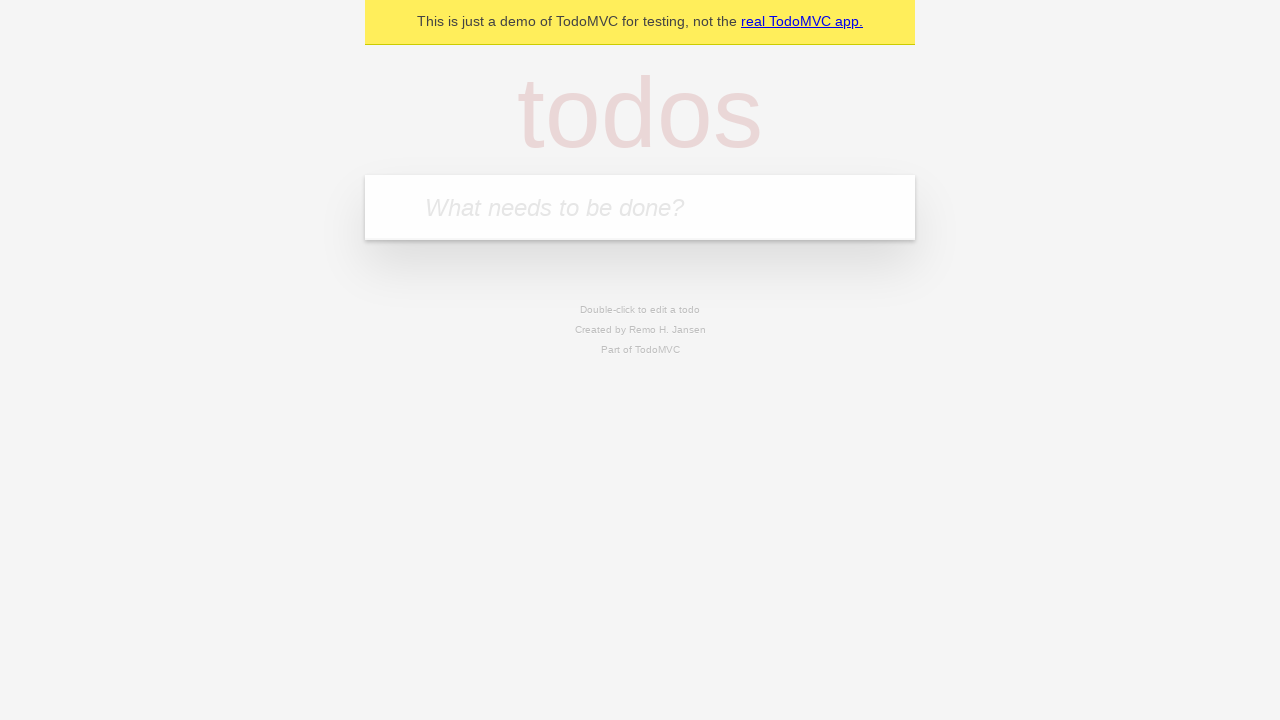

Filled new todo field with 'buy some cheese' on internal:attr=[placeholder="What needs to be done?"i]
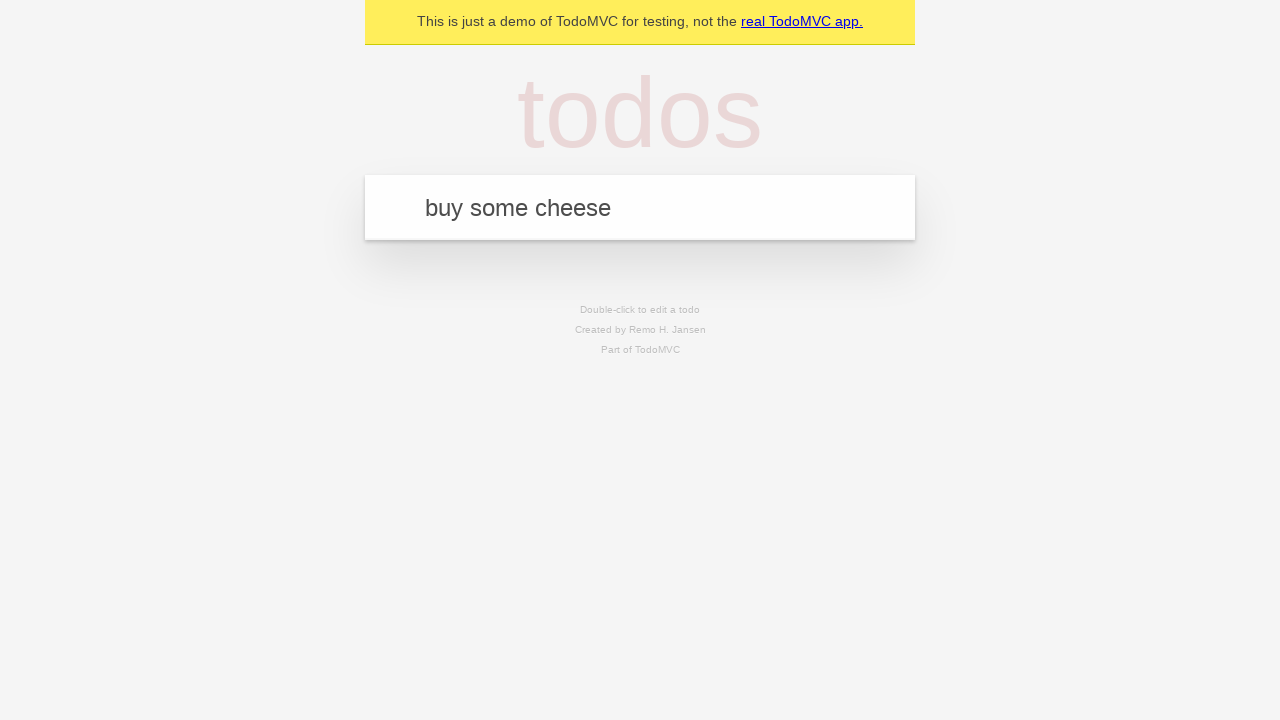

Pressed Enter to create todo 'buy some cheese' on internal:attr=[placeholder="What needs to be done?"i]
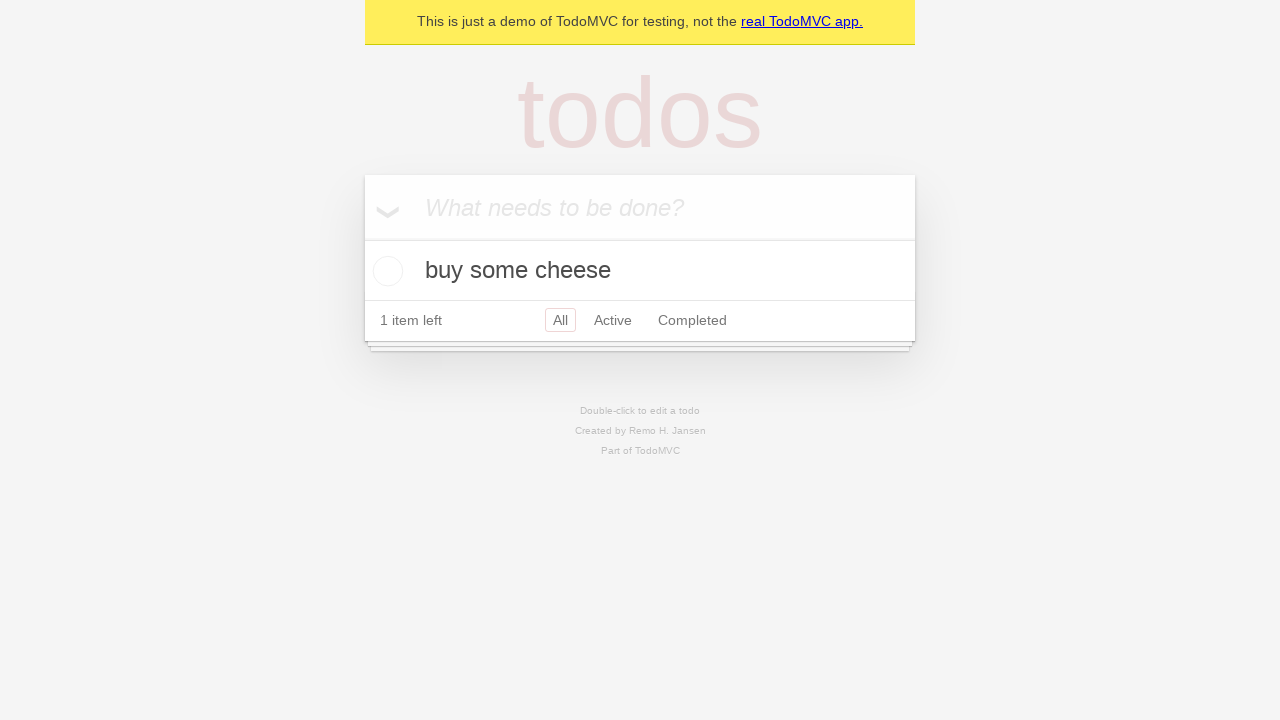

Filled new todo field with 'feed the cat' on internal:attr=[placeholder="What needs to be done?"i]
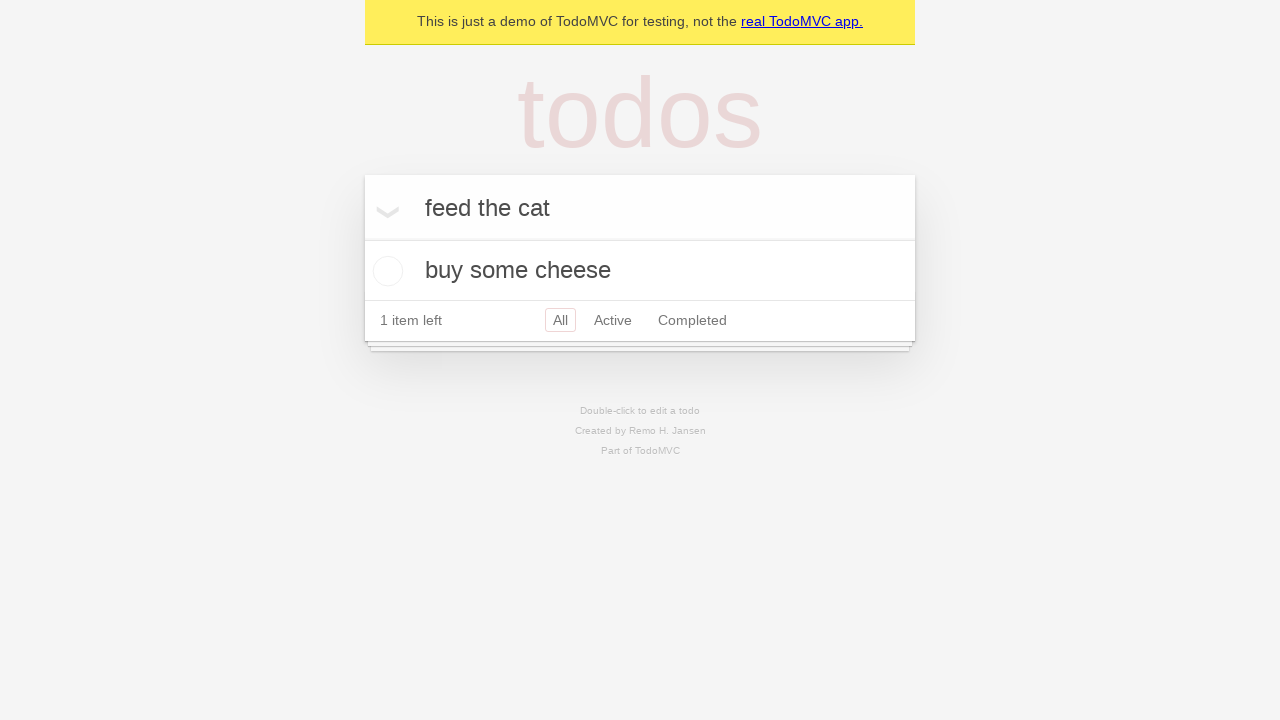

Pressed Enter to create todo 'feed the cat' on internal:attr=[placeholder="What needs to be done?"i]
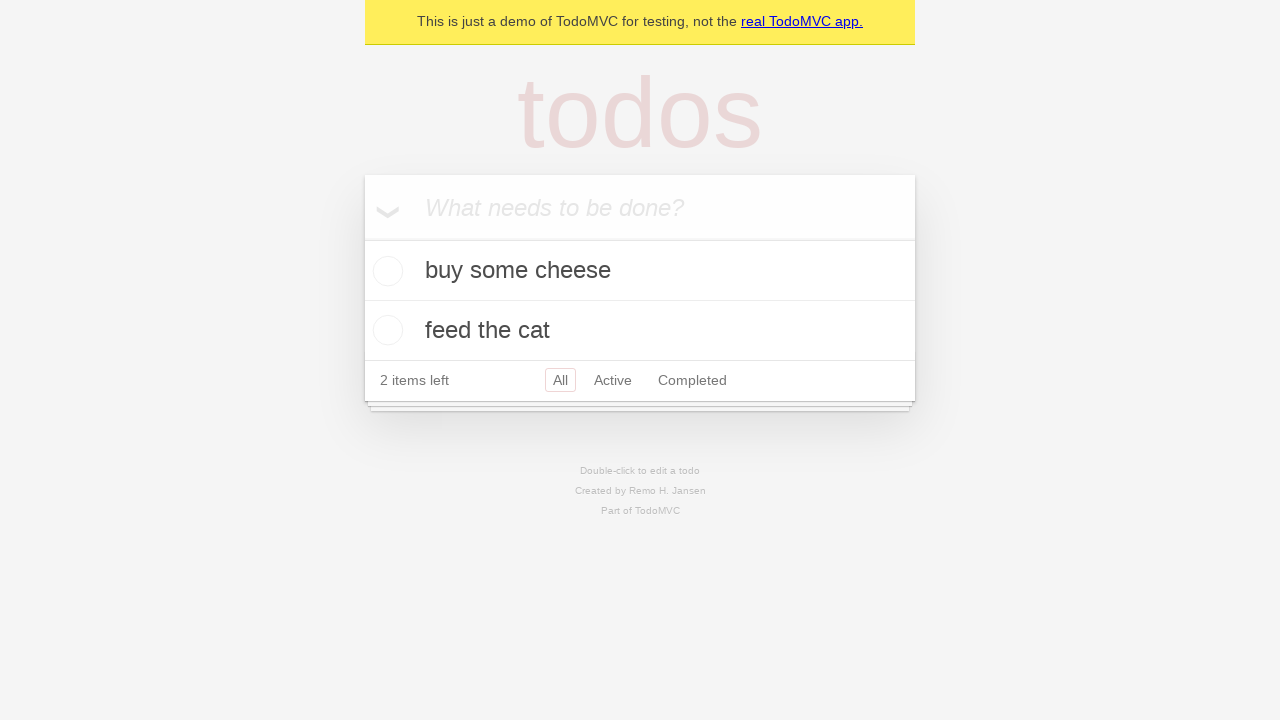

Filled new todo field with 'book a doctors appointment' on internal:attr=[placeholder="What needs to be done?"i]
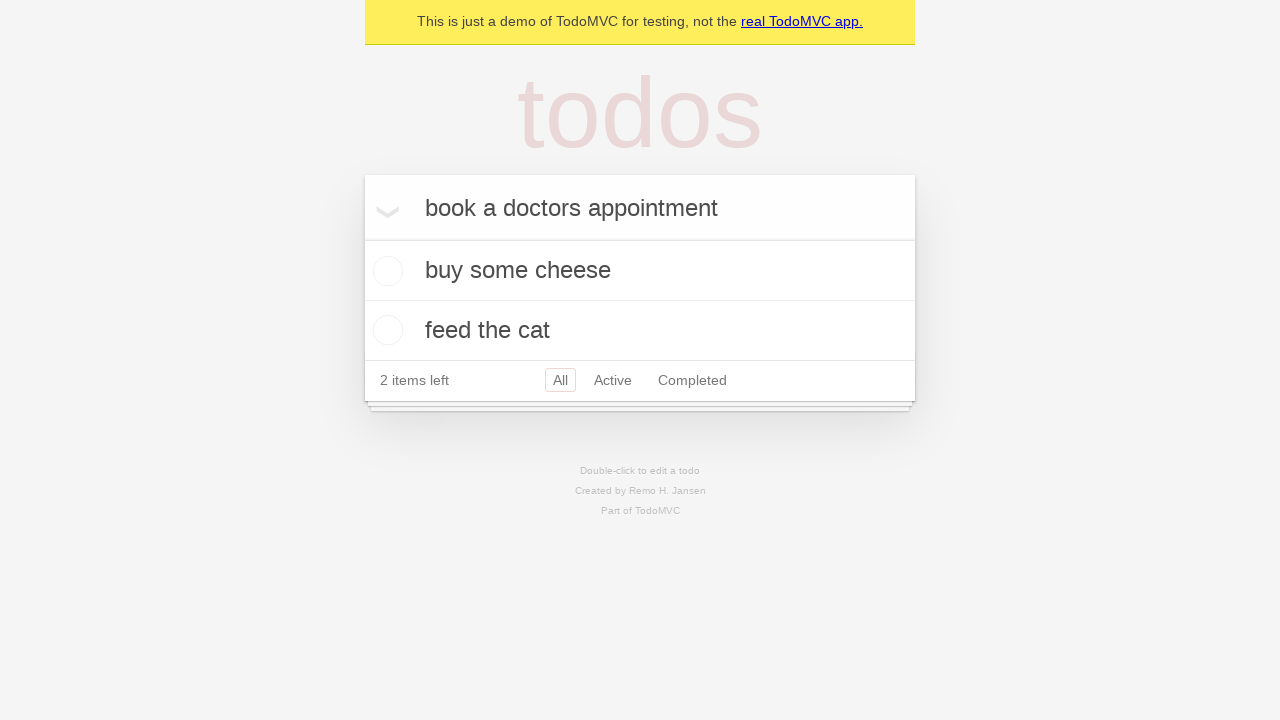

Pressed Enter to create todo 'book a doctors appointment' on internal:attr=[placeholder="What needs to be done?"i]
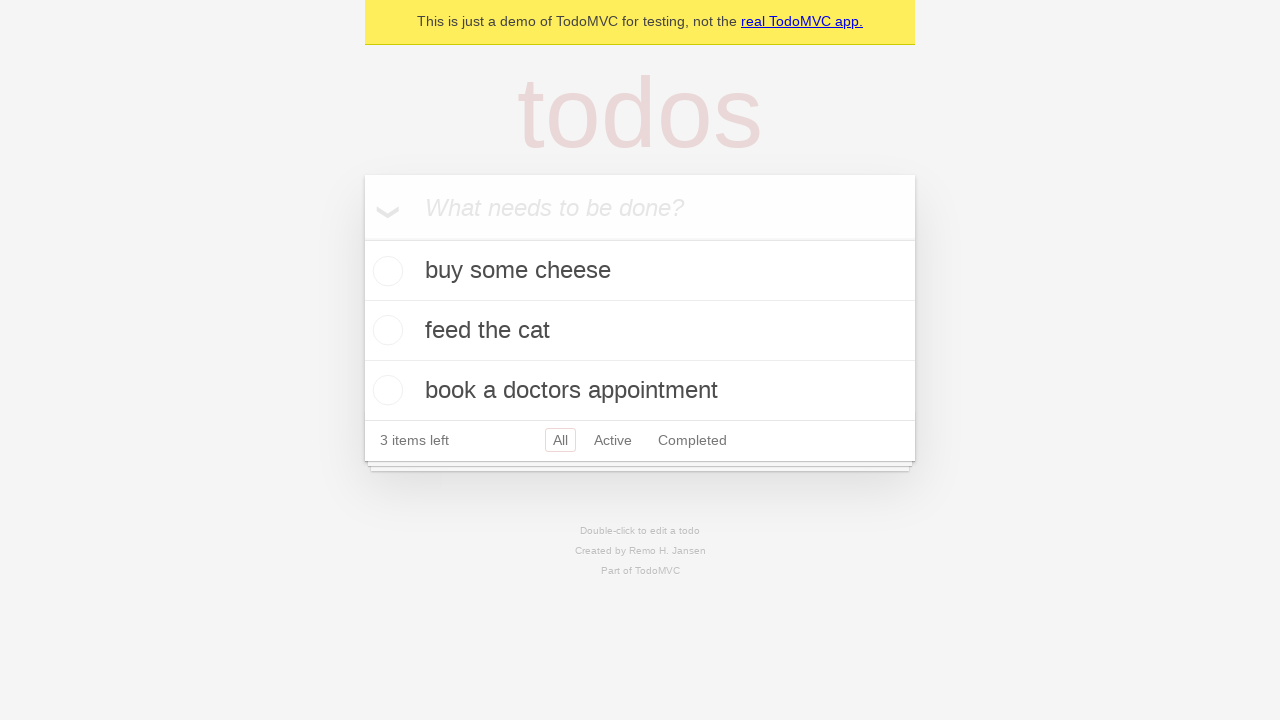

Waited for third todo item to be created
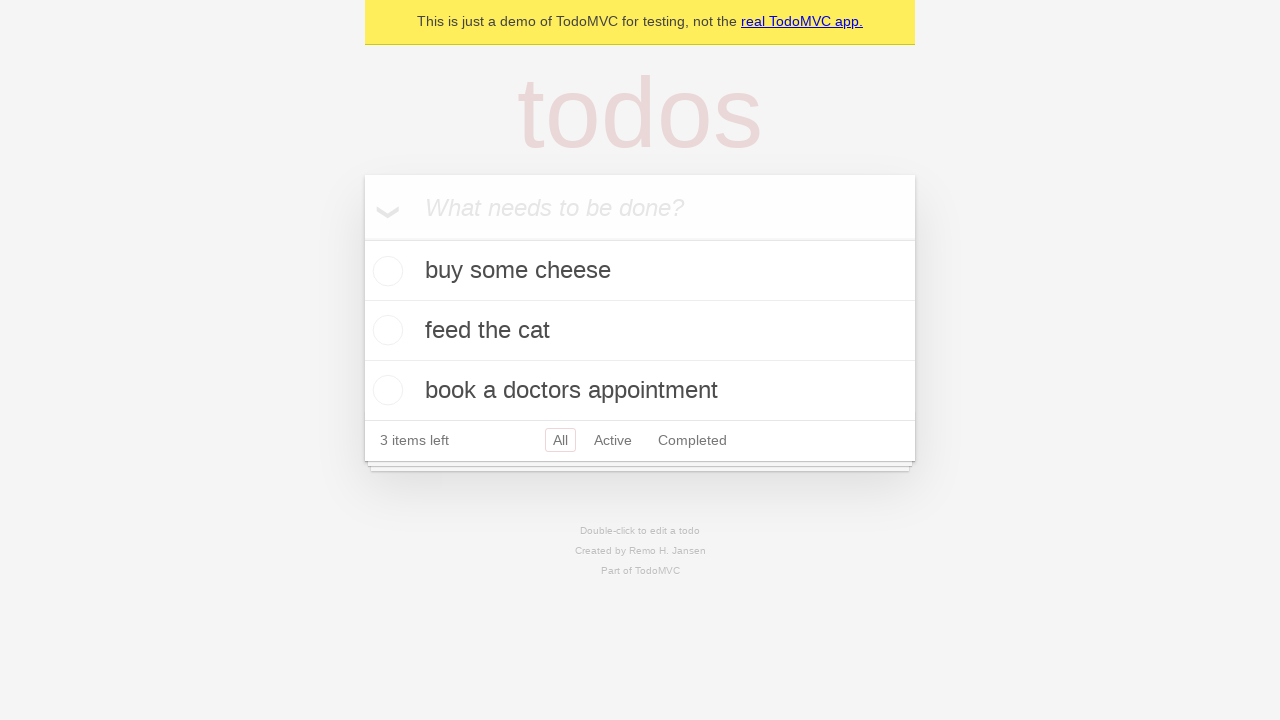

Double-clicked second todo item to enter edit mode at (640, 331) on [data-testid='todo-item'] >> nth=1
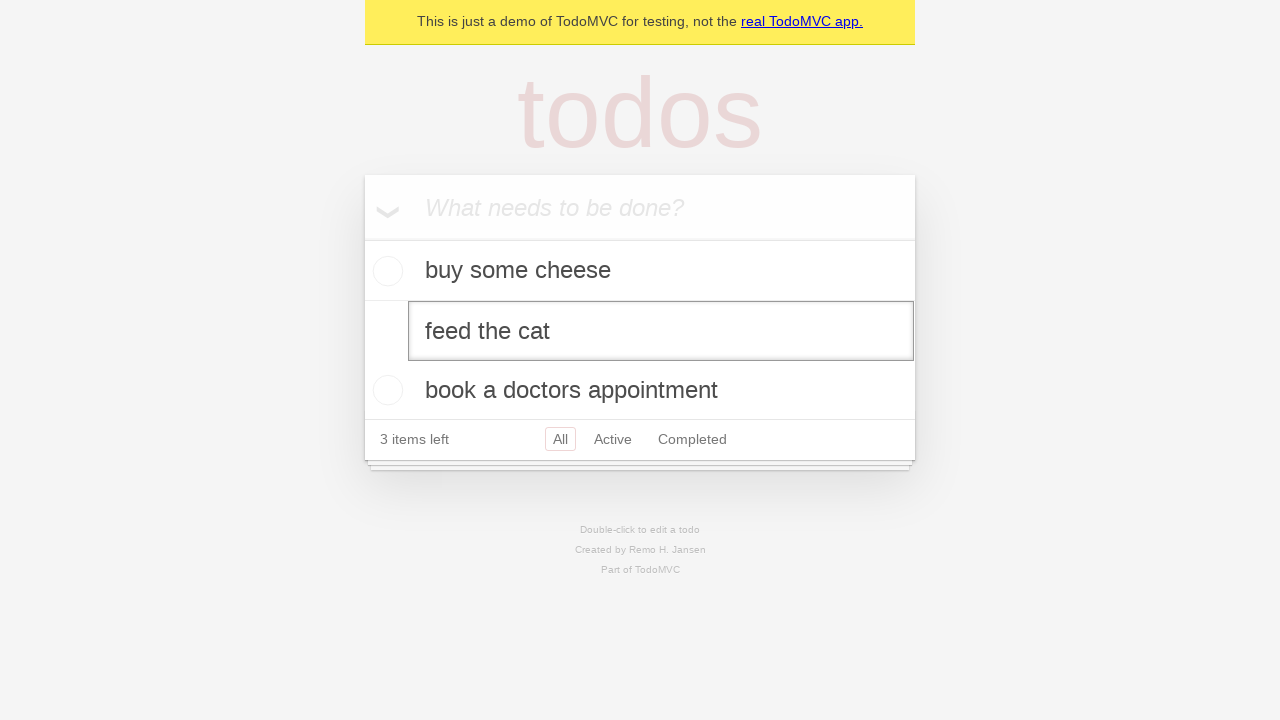

Filled edit textbox with new text 'buy some sausages' on [data-testid='todo-item'] >> nth=1 >> internal:role=textbox[name="Edit"i]
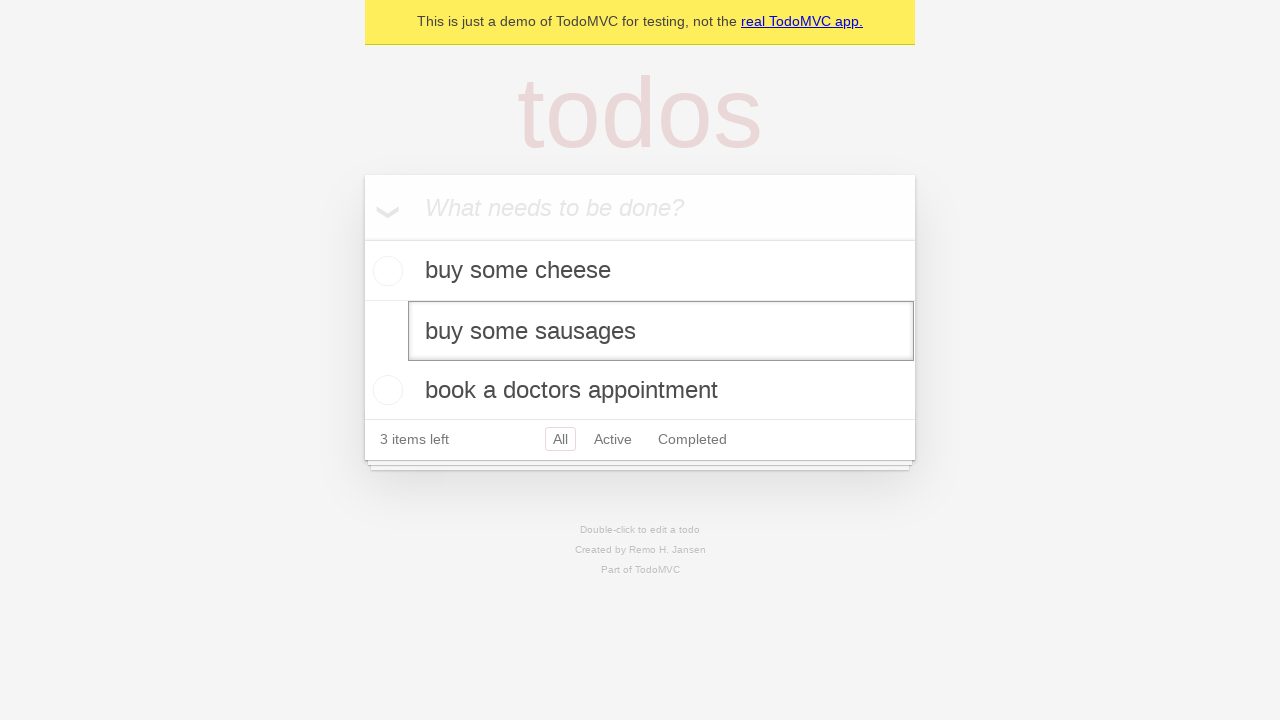

Pressed Enter to save edited todo item on [data-testid='todo-item'] >> nth=1 >> internal:role=textbox[name="Edit"i]
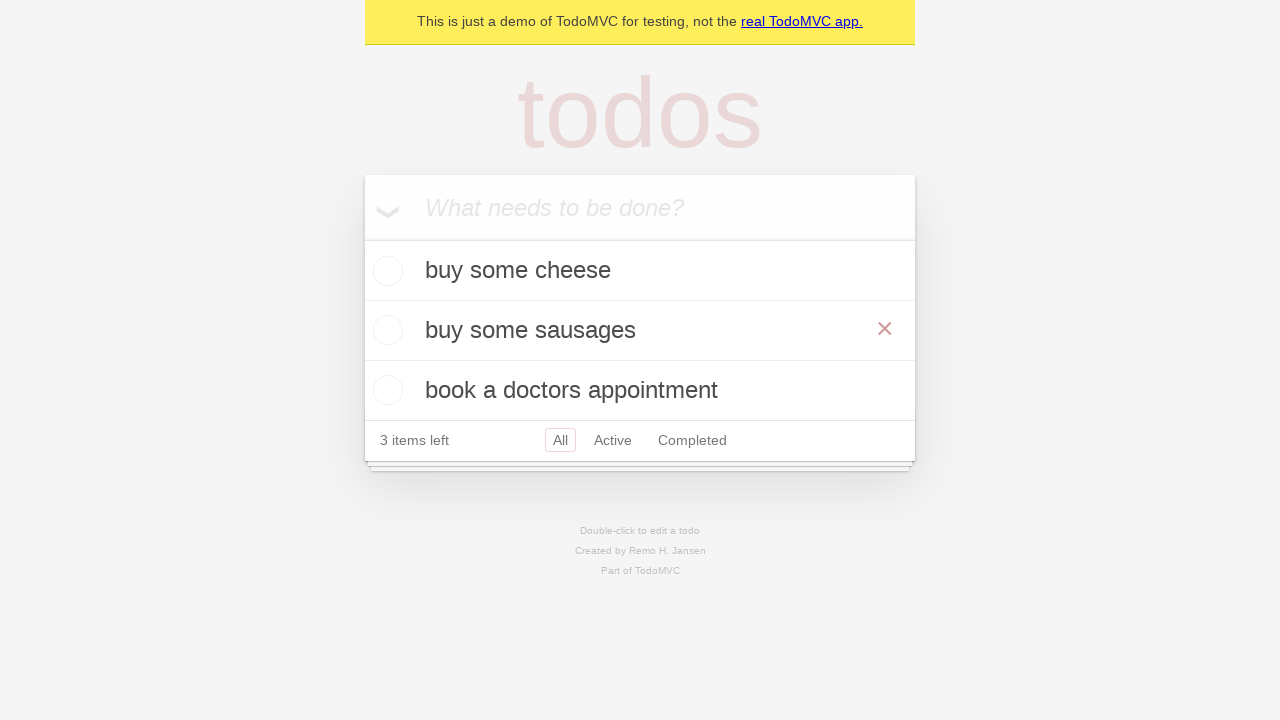

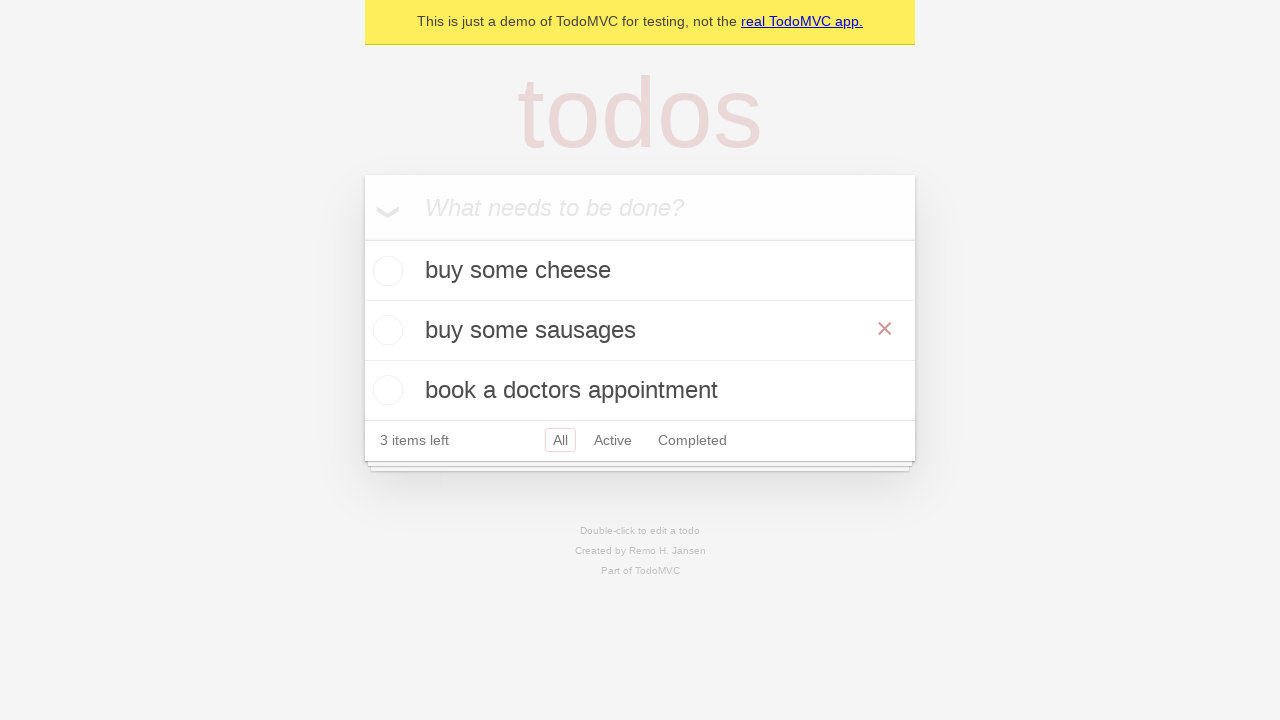